Tests various checkbox interactions including basic checkboxes, notification checkboxes, tri-state checkboxes, toggle switches, and multi-select checkboxes on a demo page

Starting URL: https://leafground.com/checkbox.xhtml

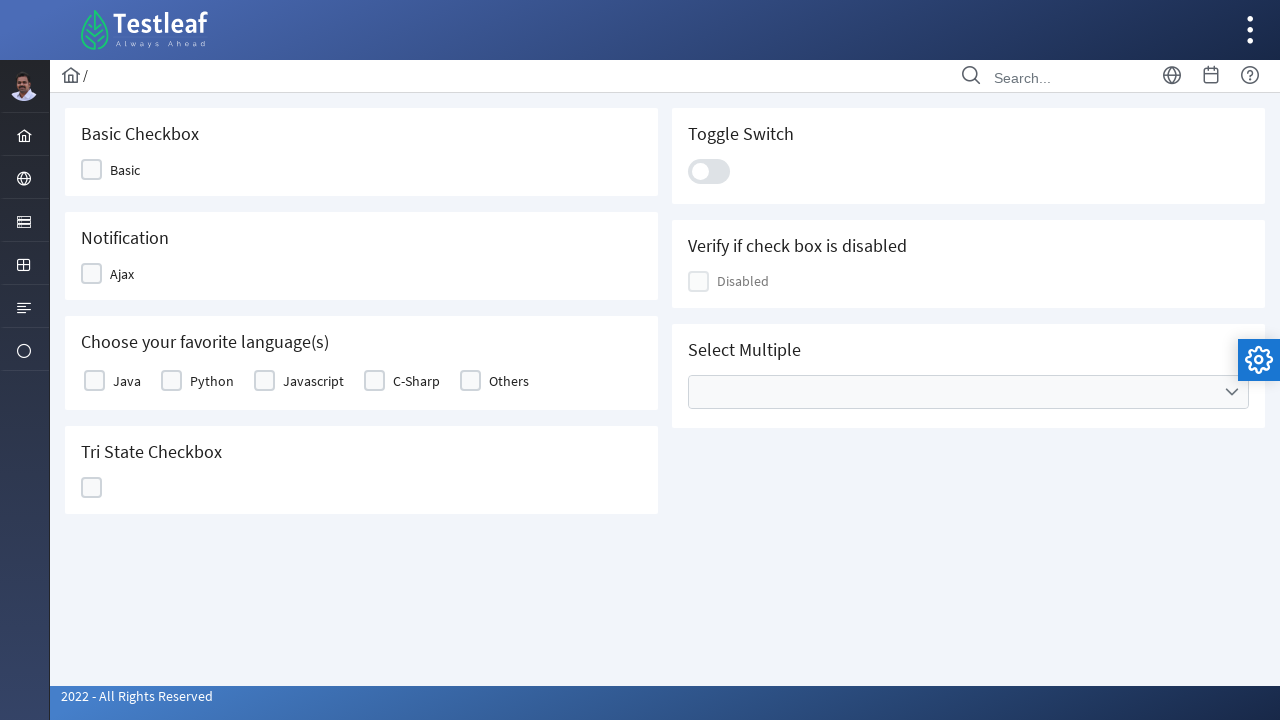

Clicked first basic checkbox at (92, 170) on xpath=(//div[@id='j_idt87:j_idt89']//div)[2]
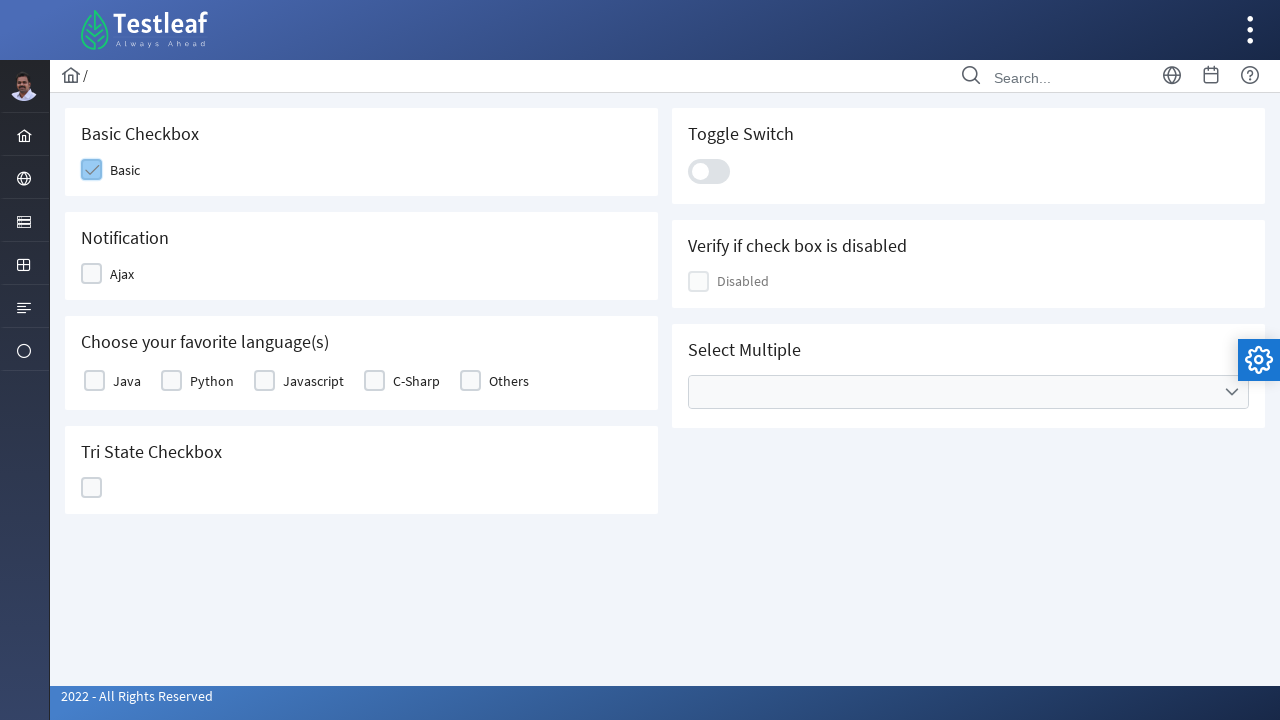

Clicked notification checkbox at (92, 274) on xpath=//div[@id='j_idt87:j_idt91']/div[2]
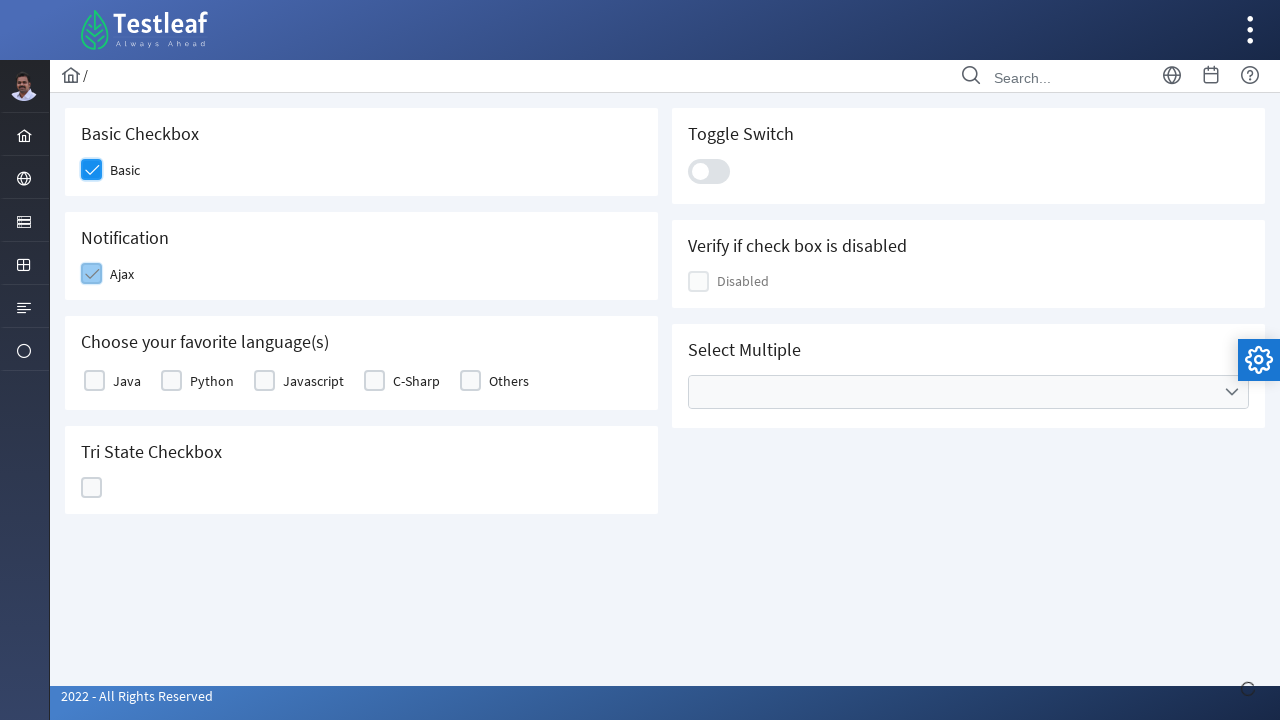

Notification appeared on screen
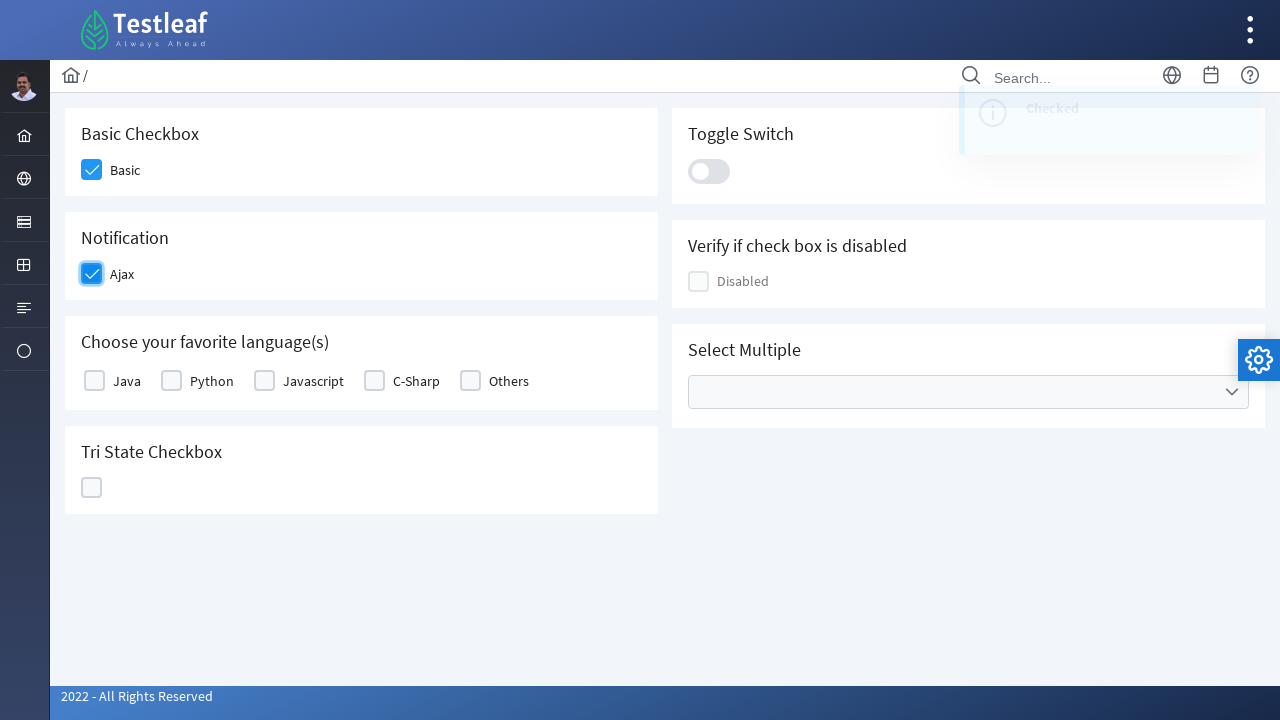

Clicked basic checkbox in table at (94, 381) on xpath=//table[@id='j_idt87:basic']/tbody[1]/tr[1]/td[1]/div[1]/div[2]
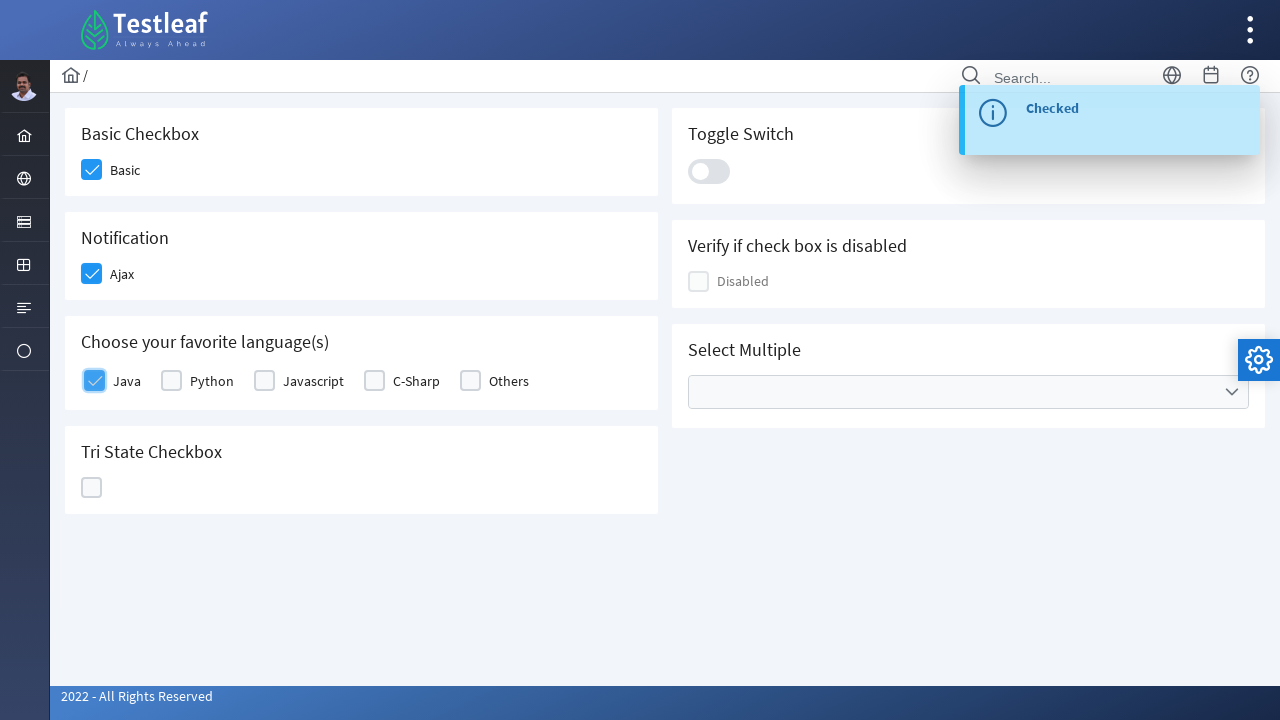

Clicked tri-state checkbox at (92, 488) on xpath=//div[@id='j_idt87:ajaxTriState']/div[2]
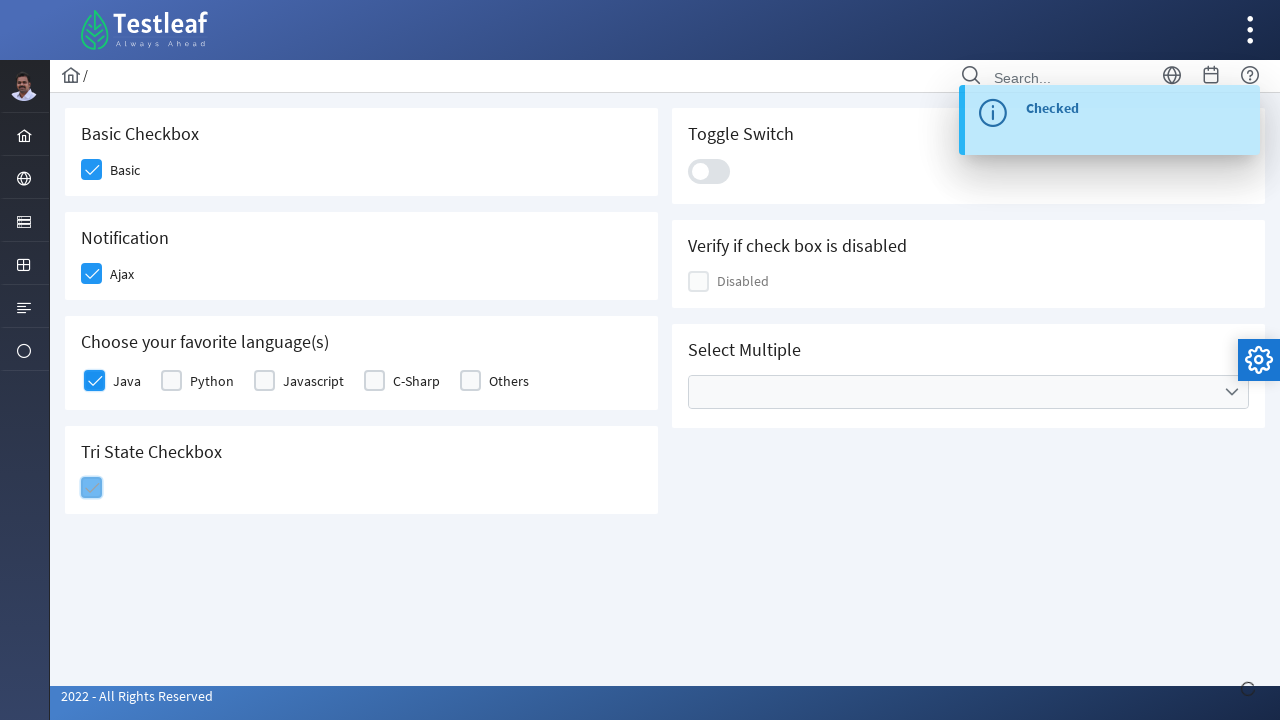

State change confirmation message appeared
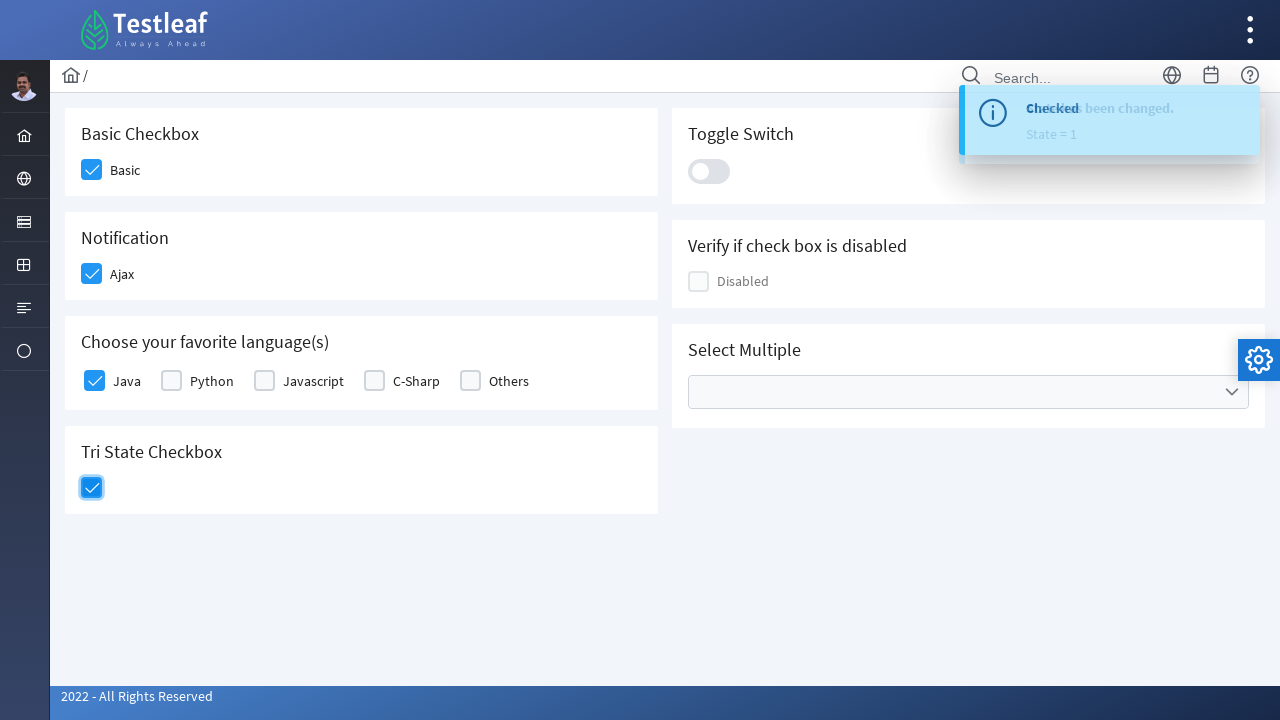

Clicked toggle switch at (709, 171) on xpath=(//div[@class='ui-toggleswitch ui-widget']//div)[2]
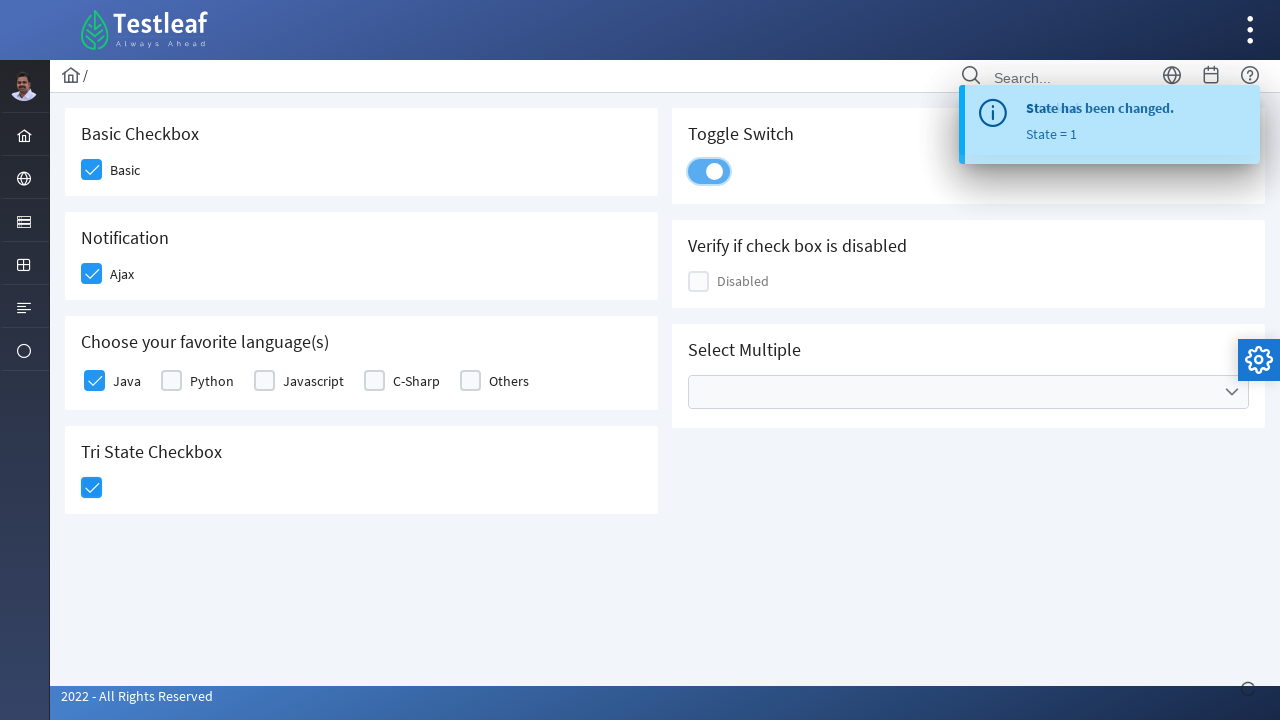

Toggle confirmation notification appeared
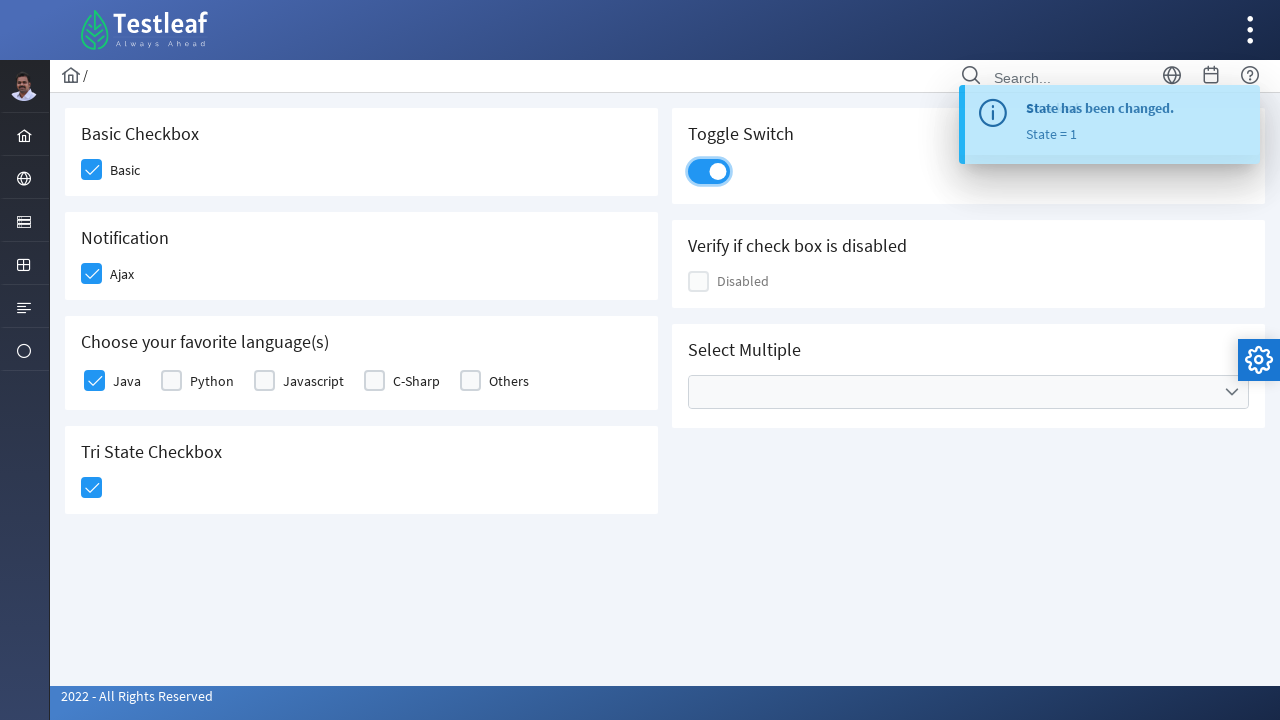

Clicked multi-select dropdown to open options at (968, 392) on xpath=//ul[contains(@class,'ui-selectcheckboxmenu-multiple-container ui-widget')
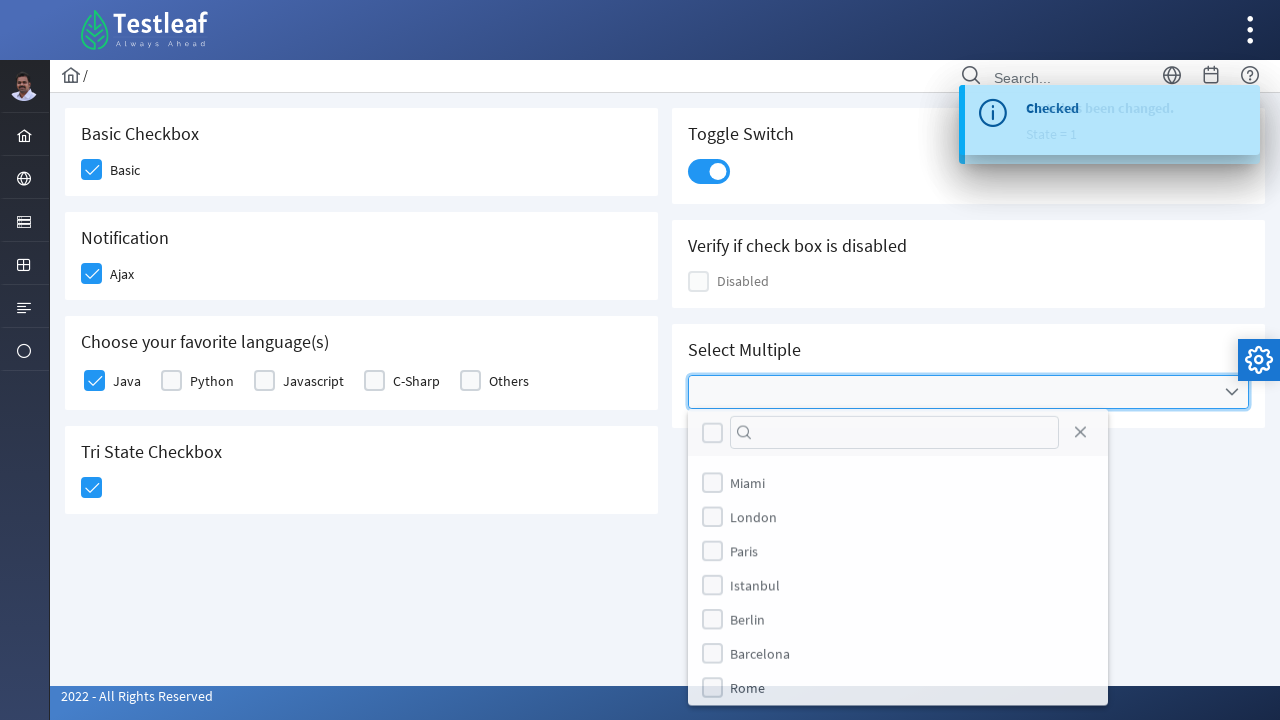

Selected option 5 from multi-select dropdown at (712, 624) on xpath=//div[@id='j_idt87:multiple_panel']/div[2]/ul[1]/li[5]/div[1]/div[2]
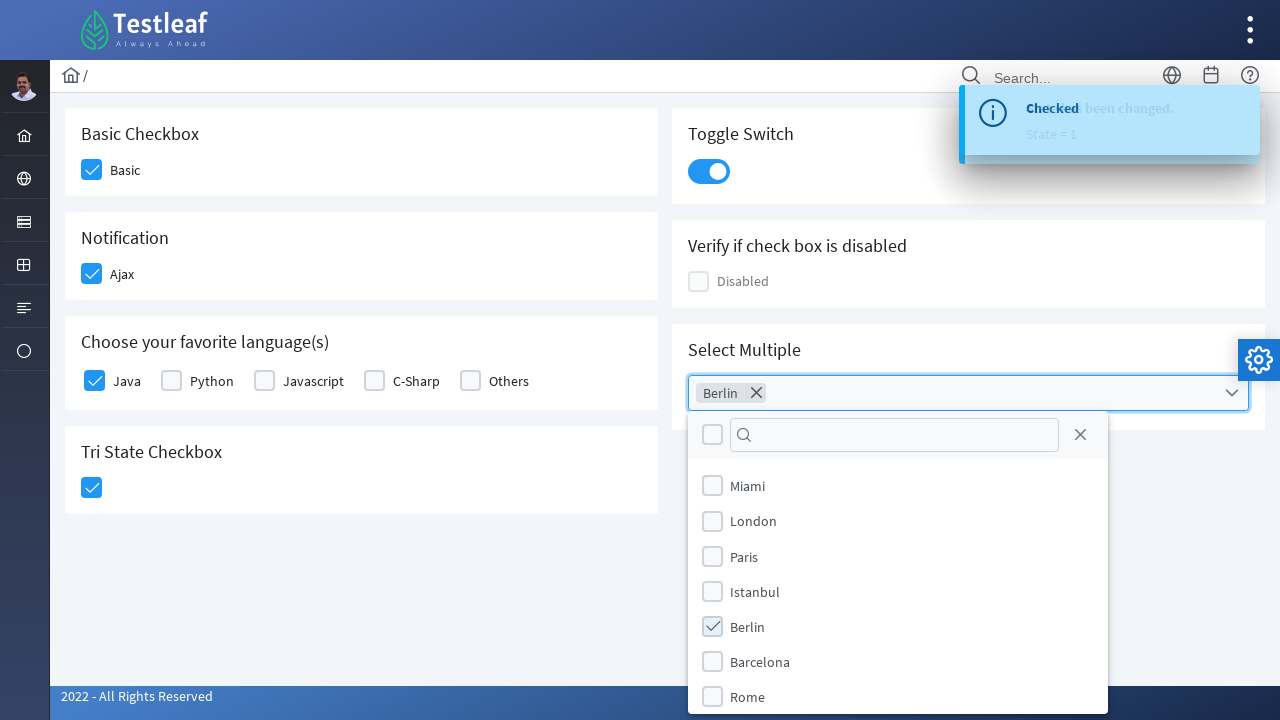

Selected option 3 from multi-select dropdown at (712, 556) on xpath=//div[@id='j_idt87:multiple_panel']/div[2]/ul[1]/li[3]/div[1]/div[2]
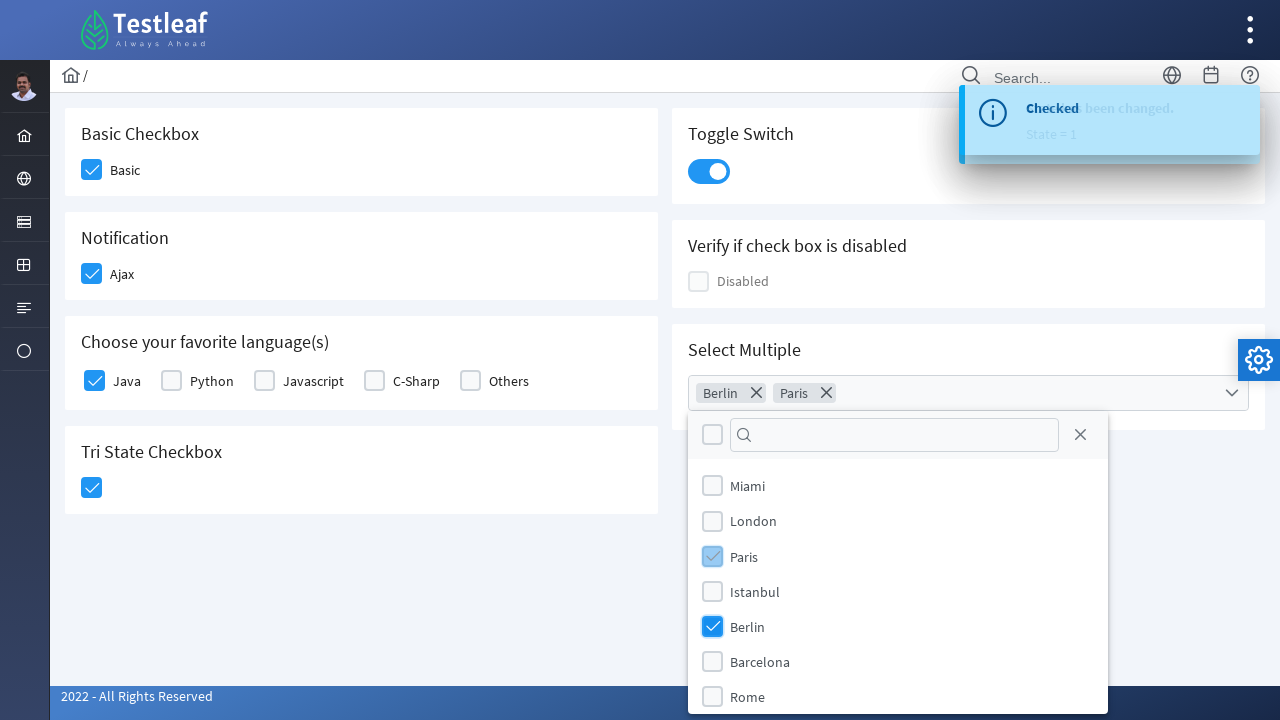

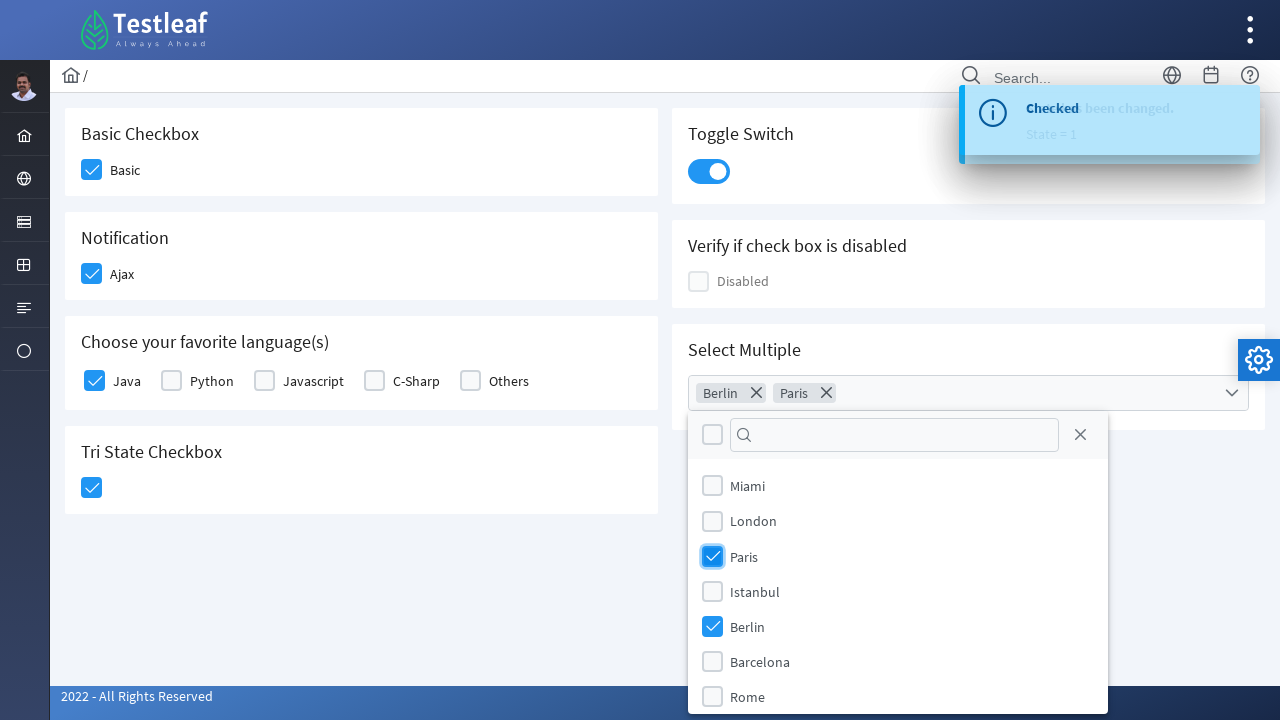